Tests hover functionality by hovering over an avatar image and verifying that additional user information caption becomes visible.

Starting URL: http://the-internet.herokuapp.com/hovers

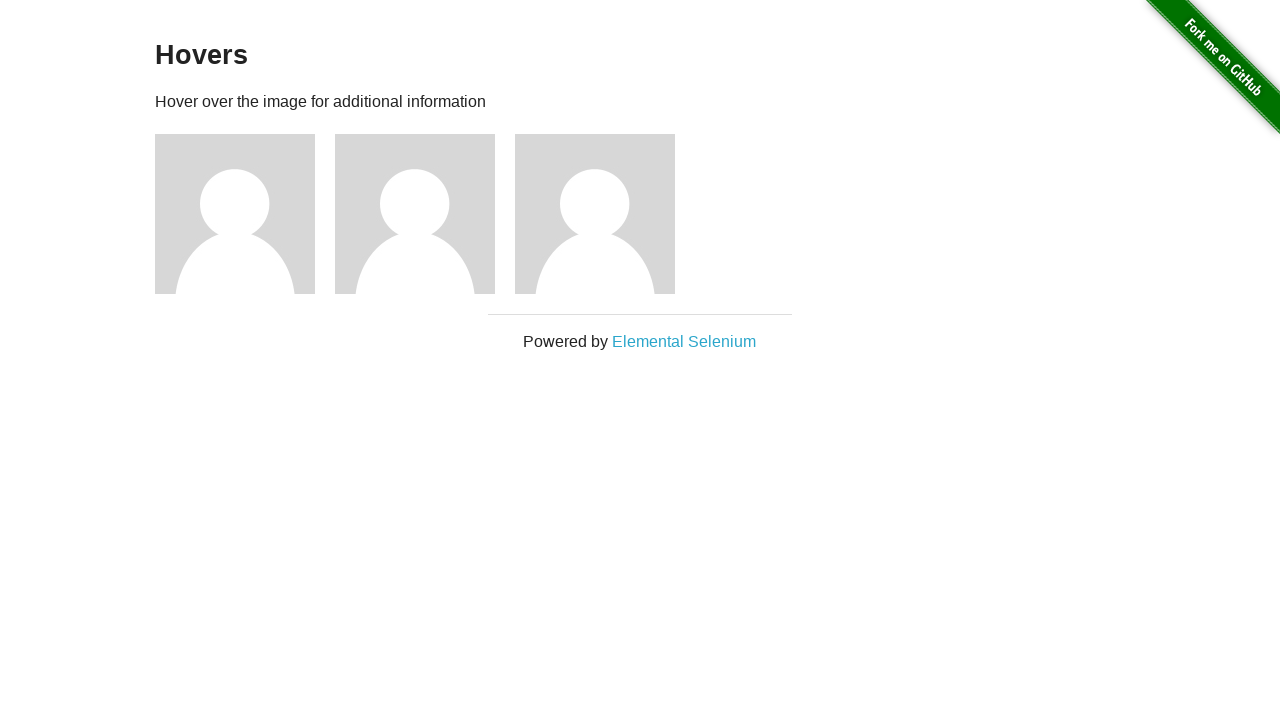

Located the first avatar figure element
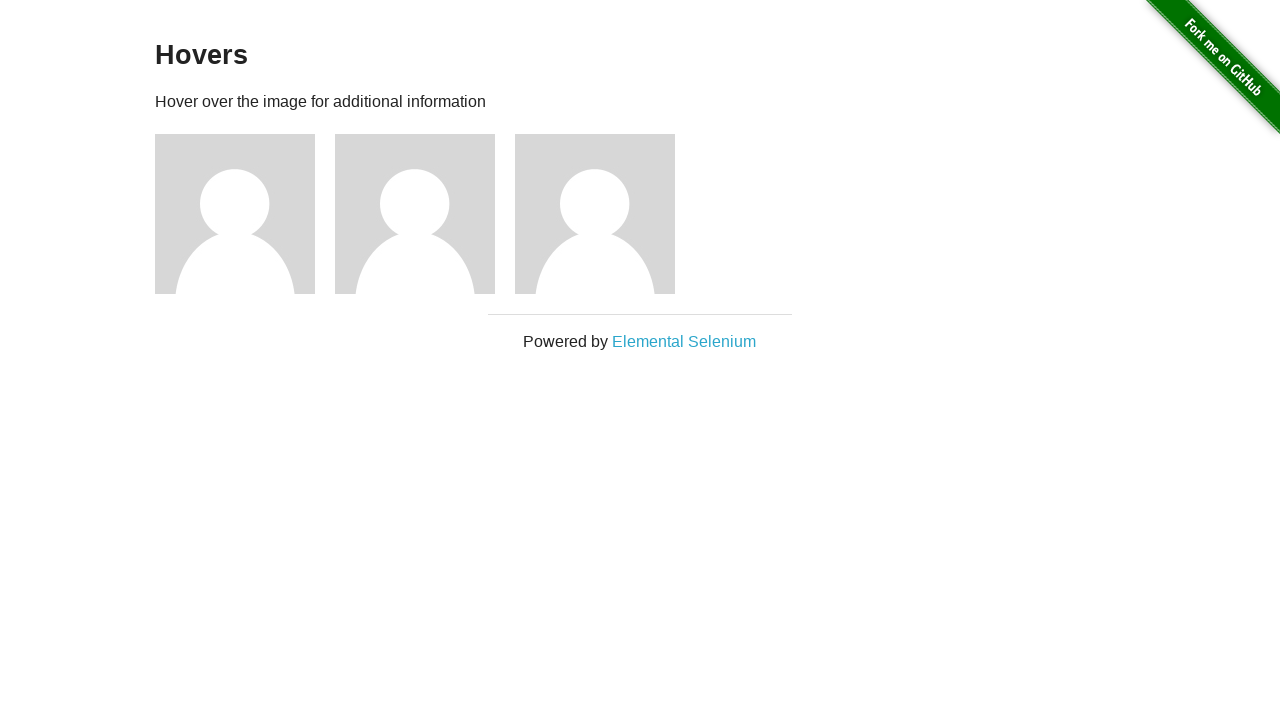

Hovered over the avatar image at (245, 214) on .figure >> nth=0
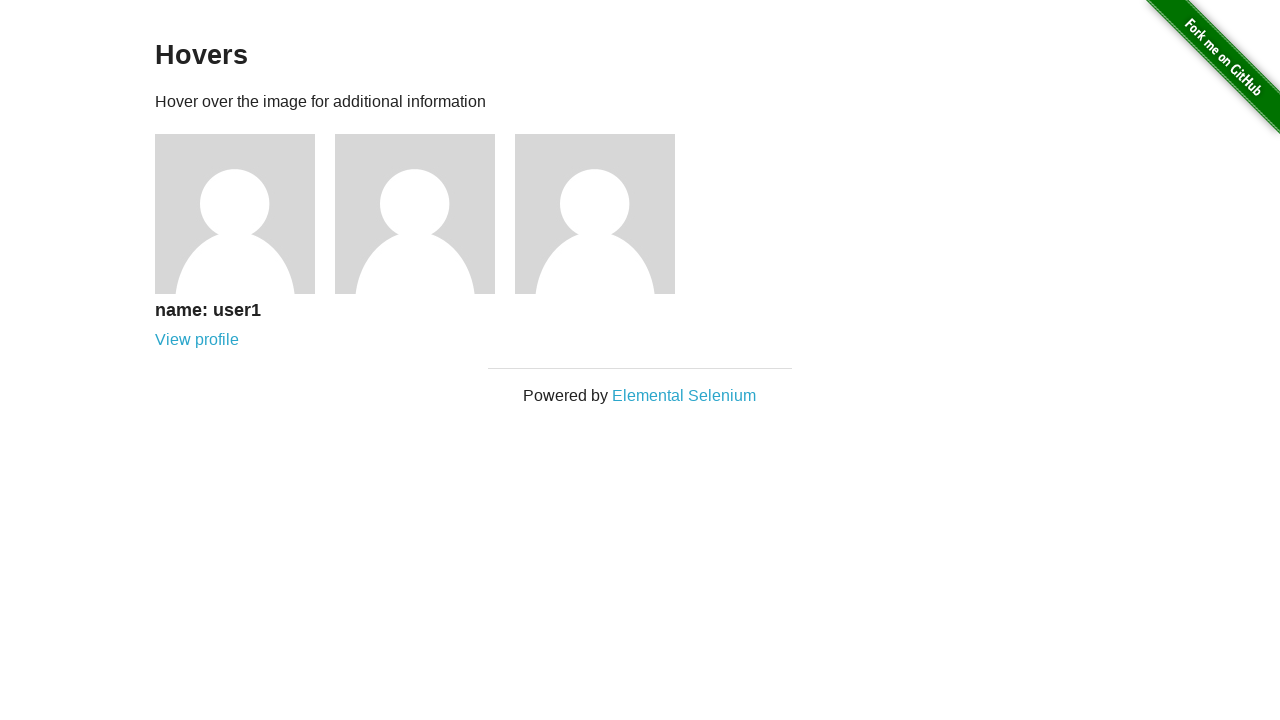

Located the avatar caption element
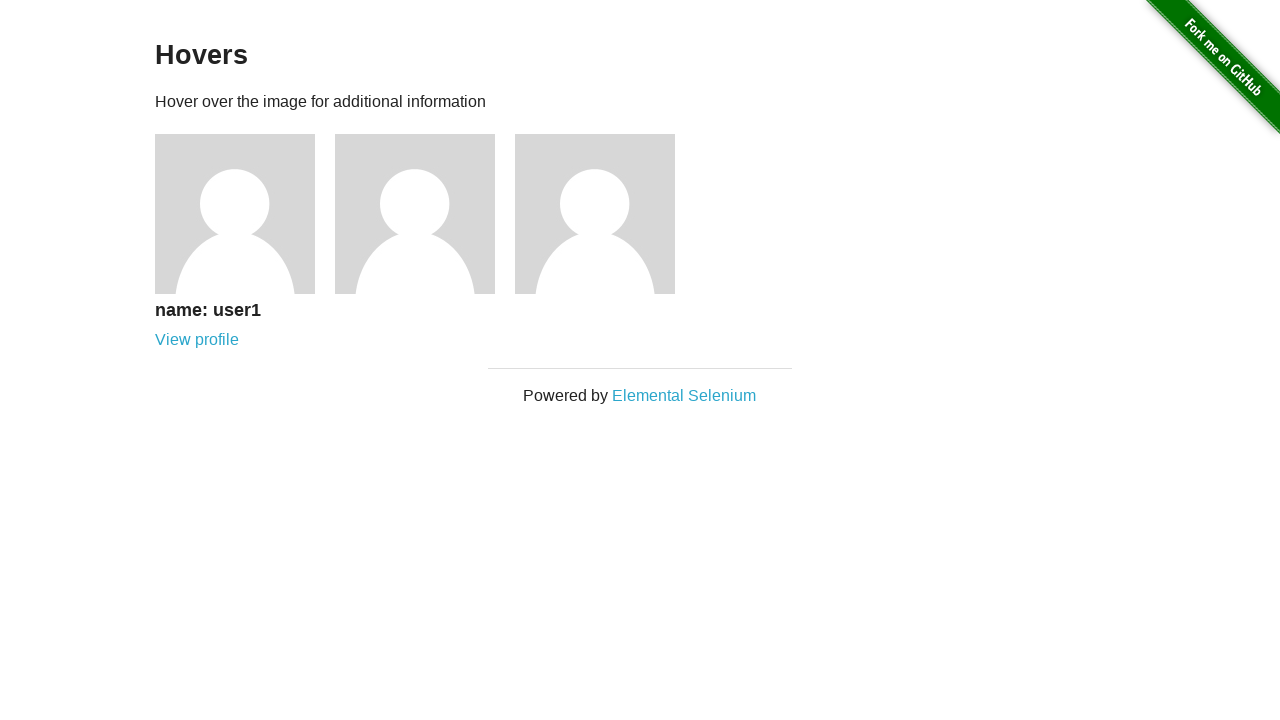

Waited for the caption to become visible
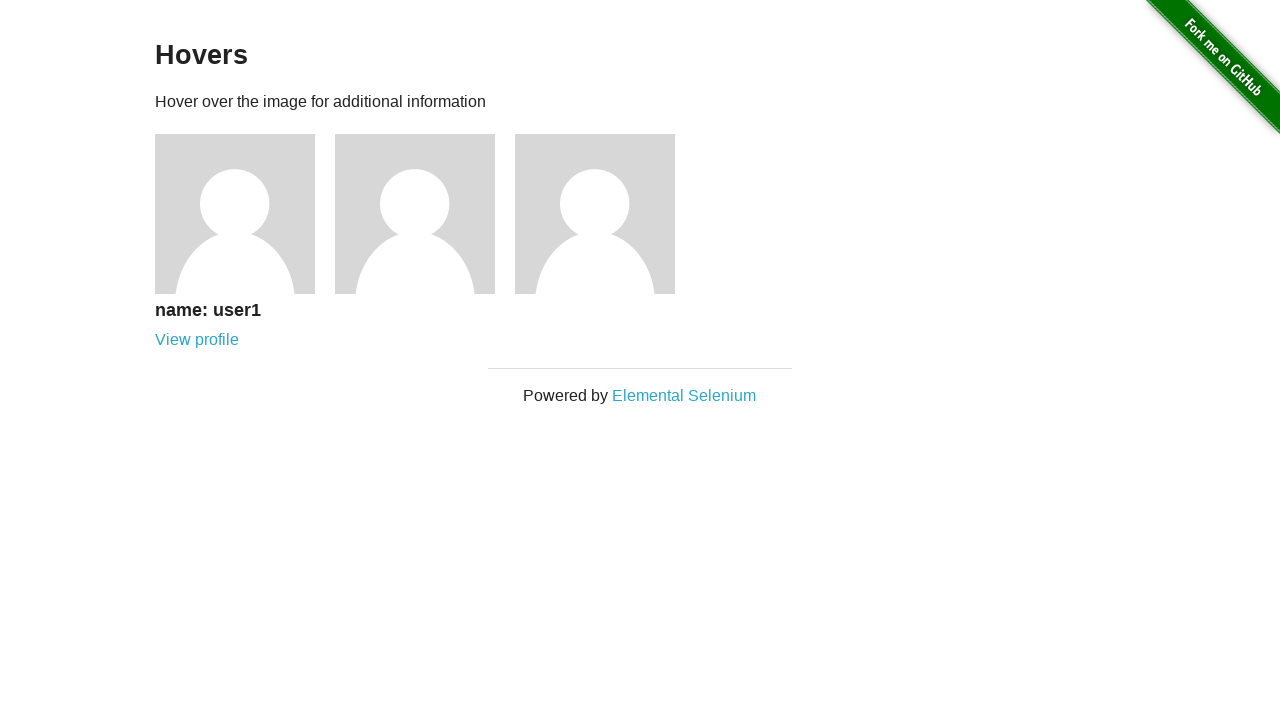

Verified that the user information caption is visible
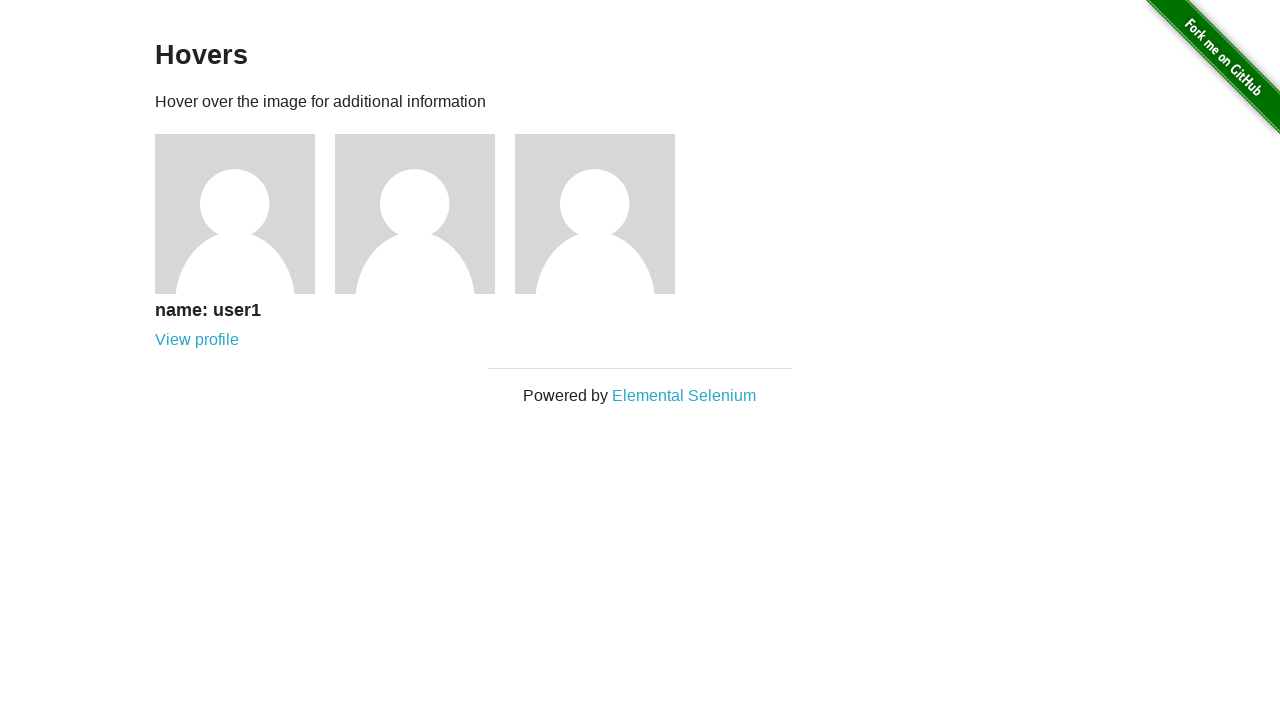

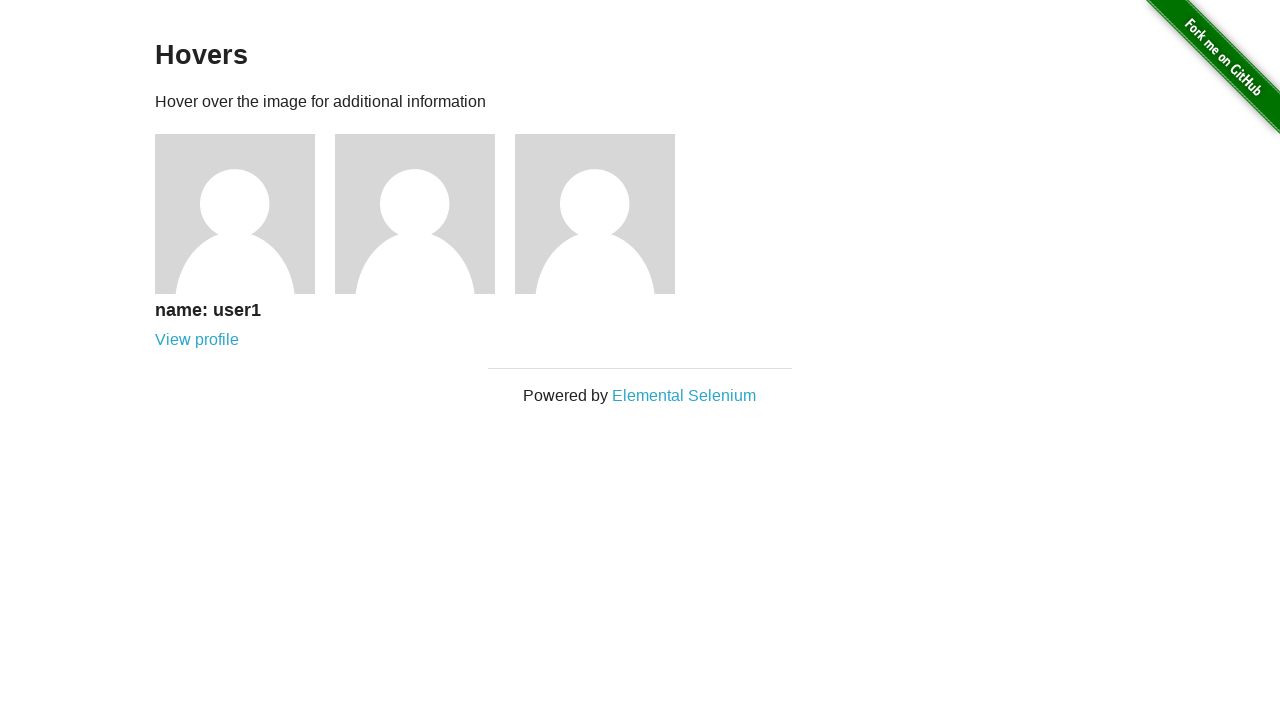